Tests alert functionality by entering text into a field, triggering an alert, verifying the alert text, and accepting it

Starting URL: http://qaclickacademy.com/practice.php

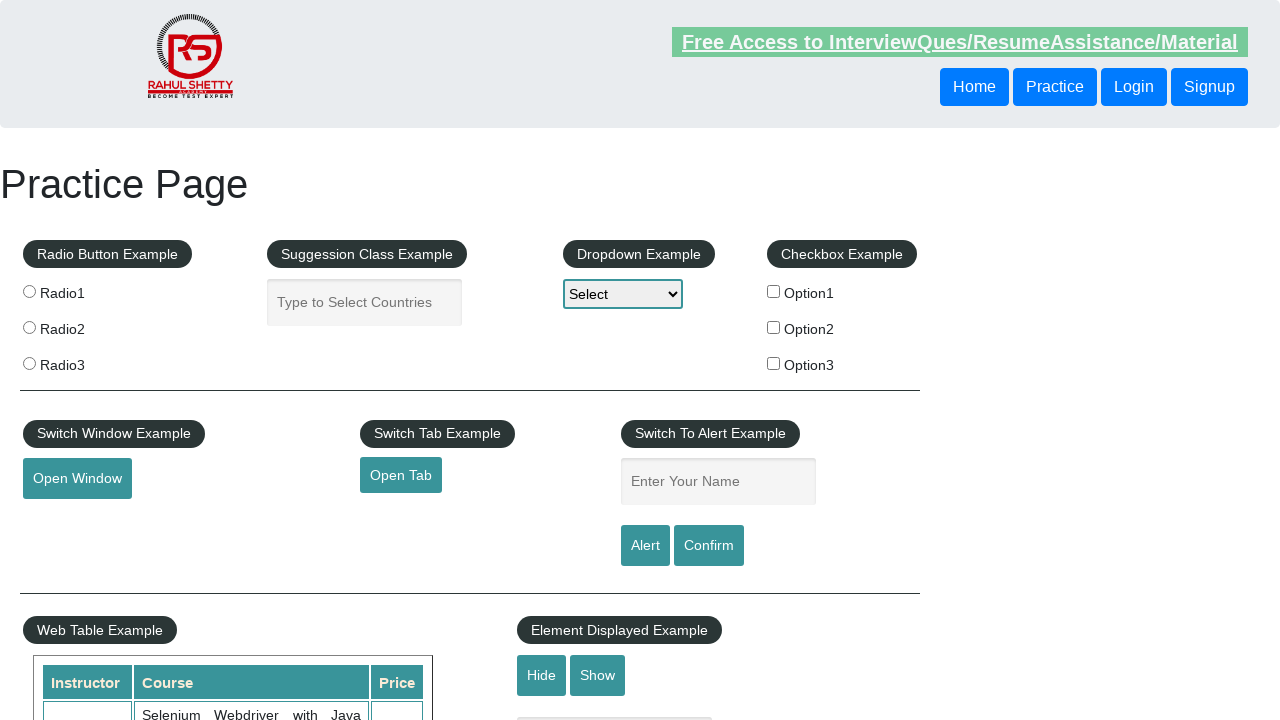

Navigated to practice page
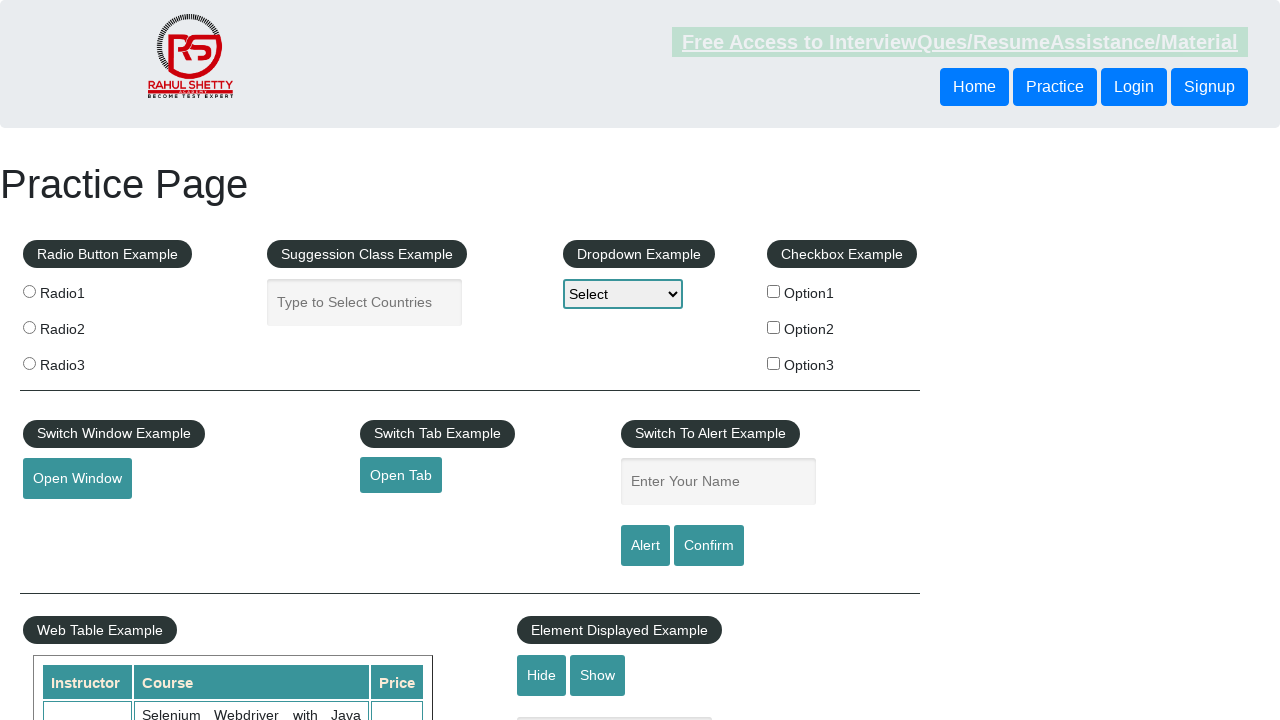

Entered text into name field on #name
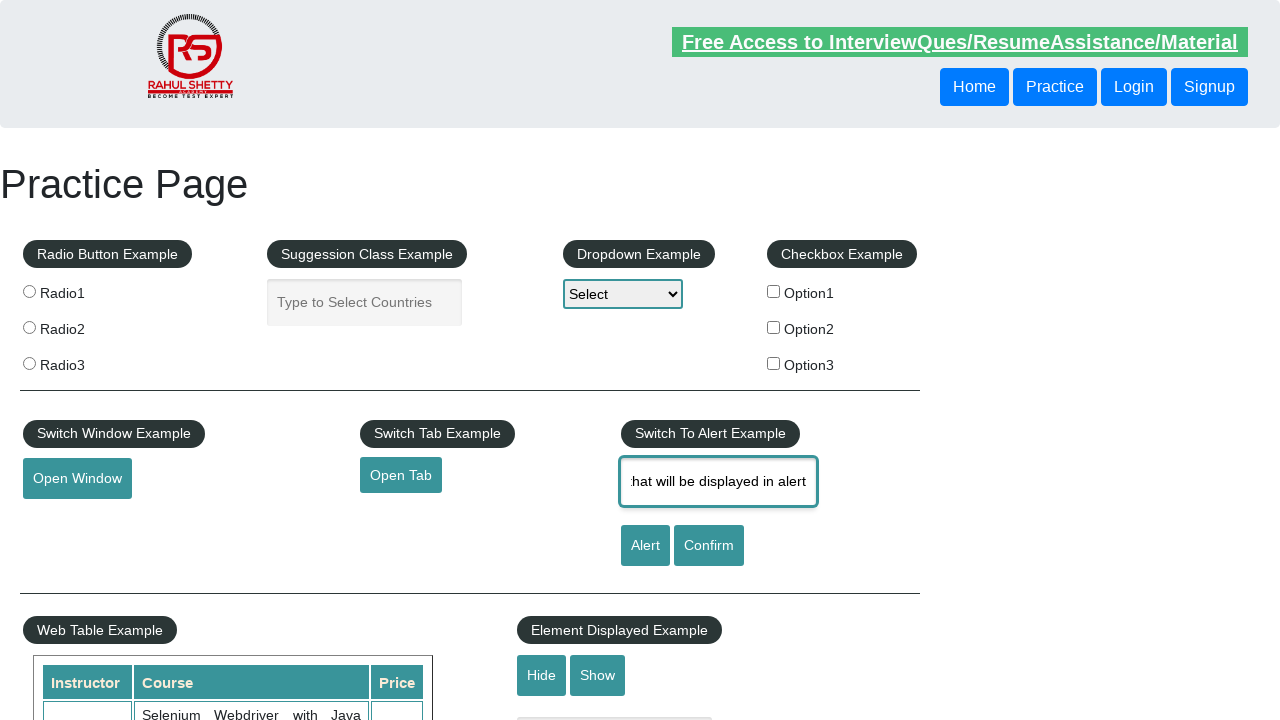

Clicked alert button to trigger alert at (645, 546) on #alertbtn
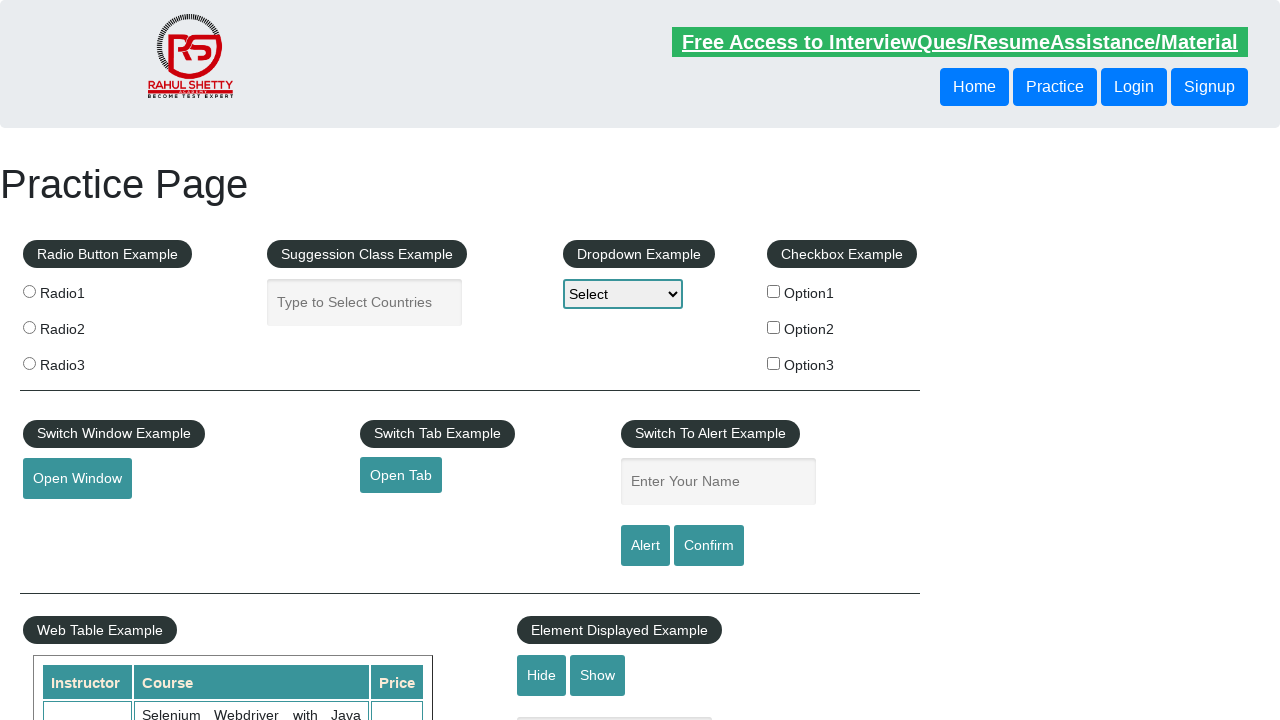

Alert dialog accepted
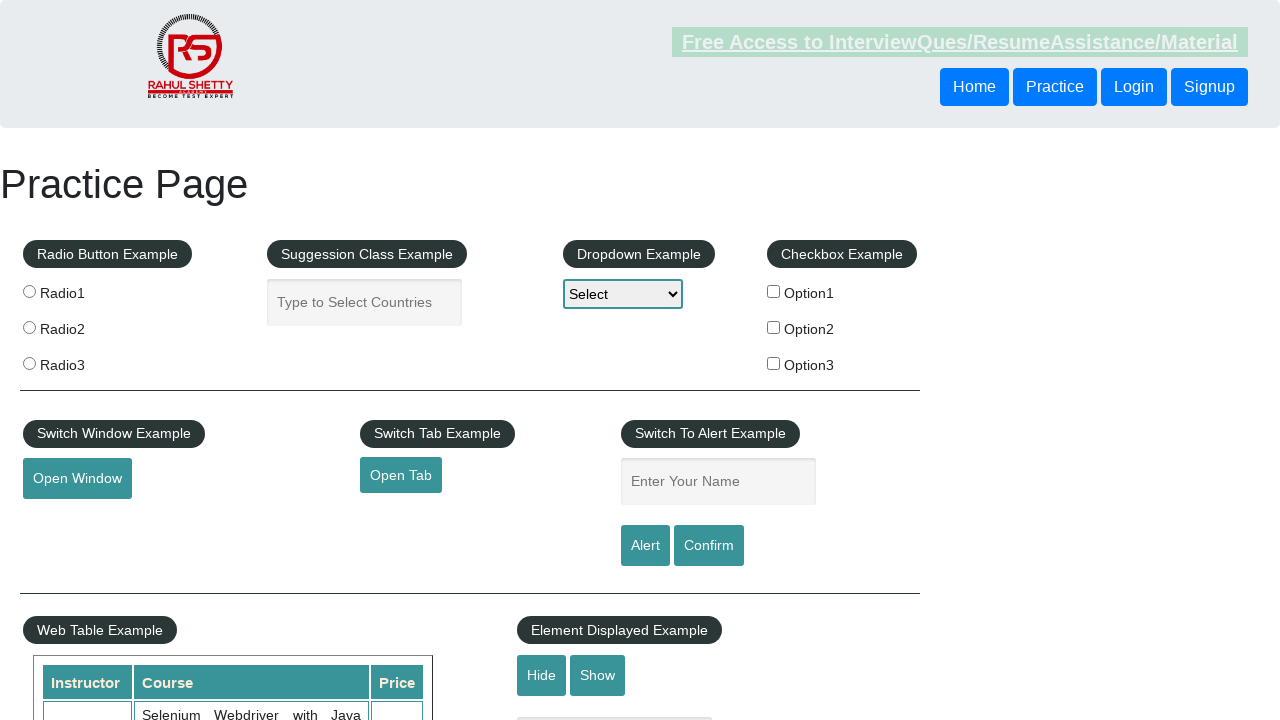

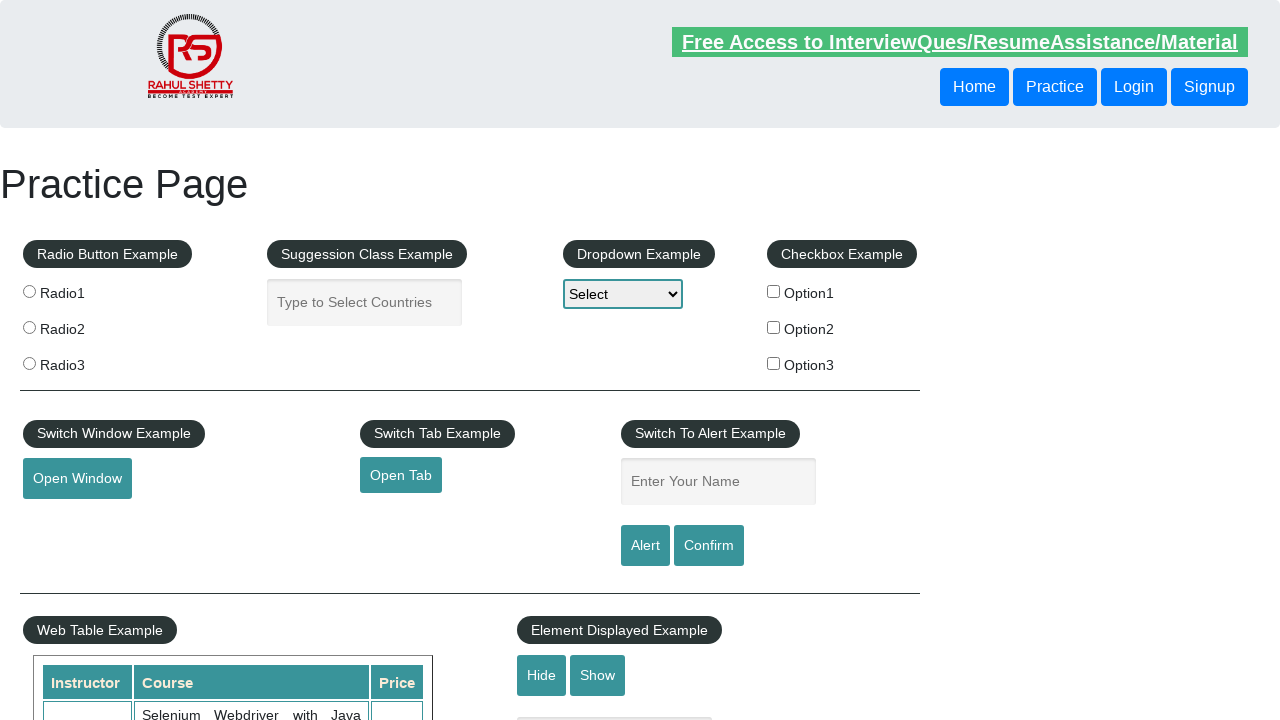